Tests that age value greater than 150 is not accepted in the fan registration form

Starting URL: https://davi-vert.vercel.app/index.html

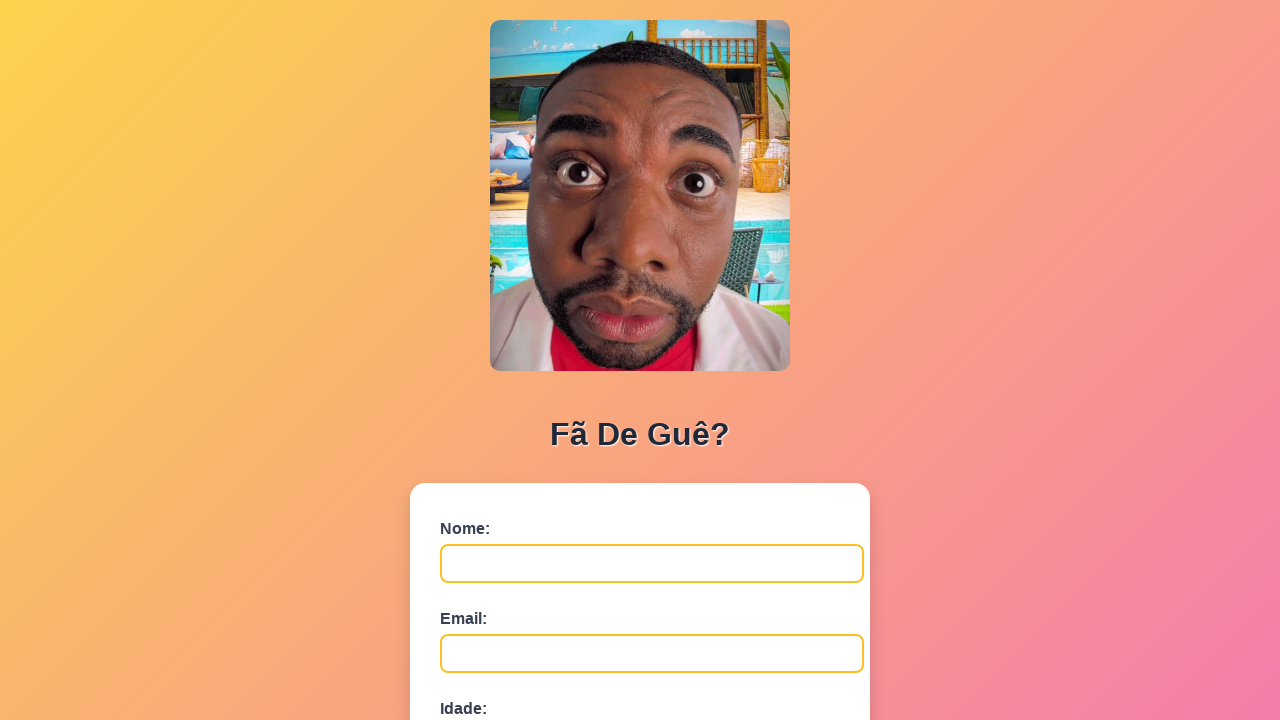

Filled name field with 'Maria Santos' on #nome
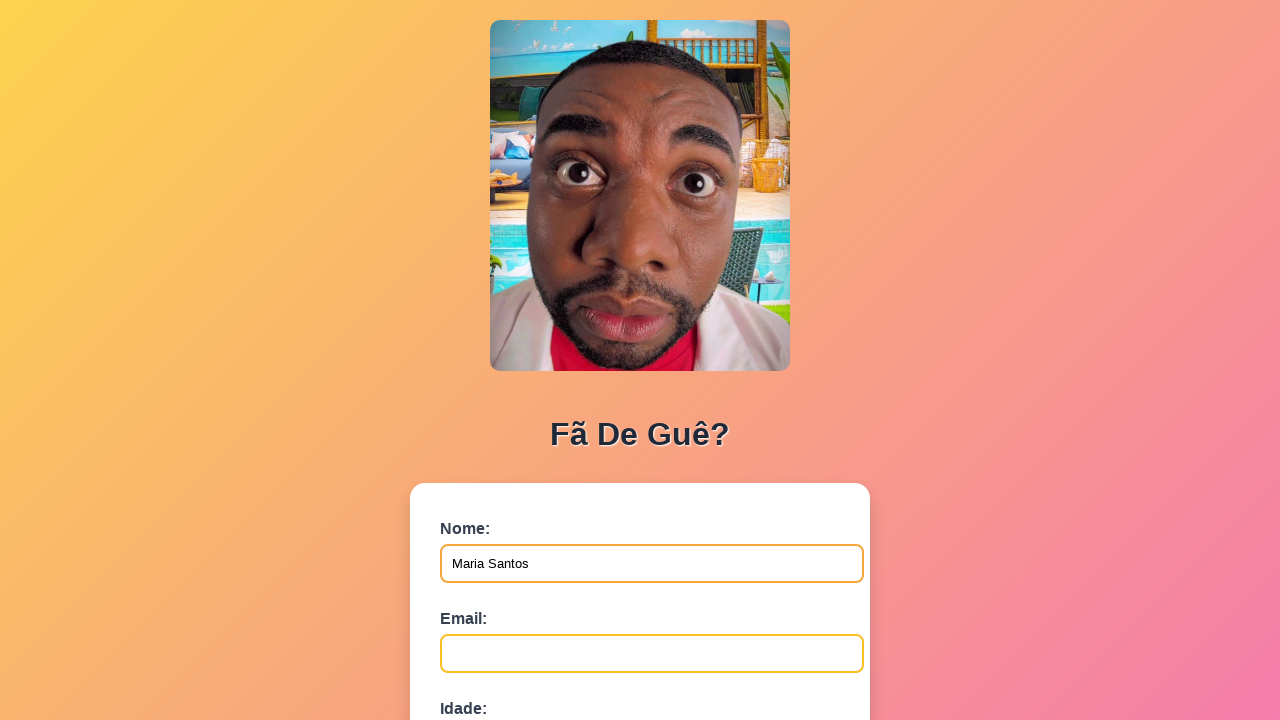

Filled email field with 'maria.santos@example.com' on #email
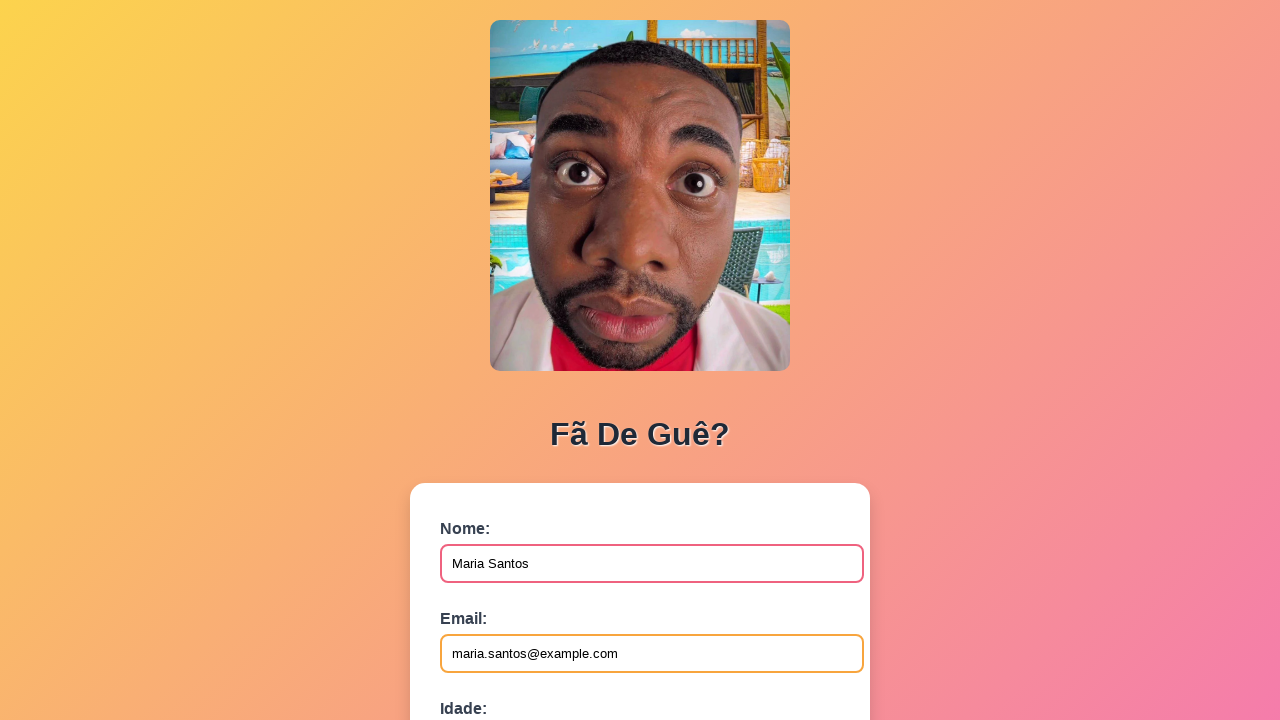

Filled age field with '151' (greater than 150) on #idade
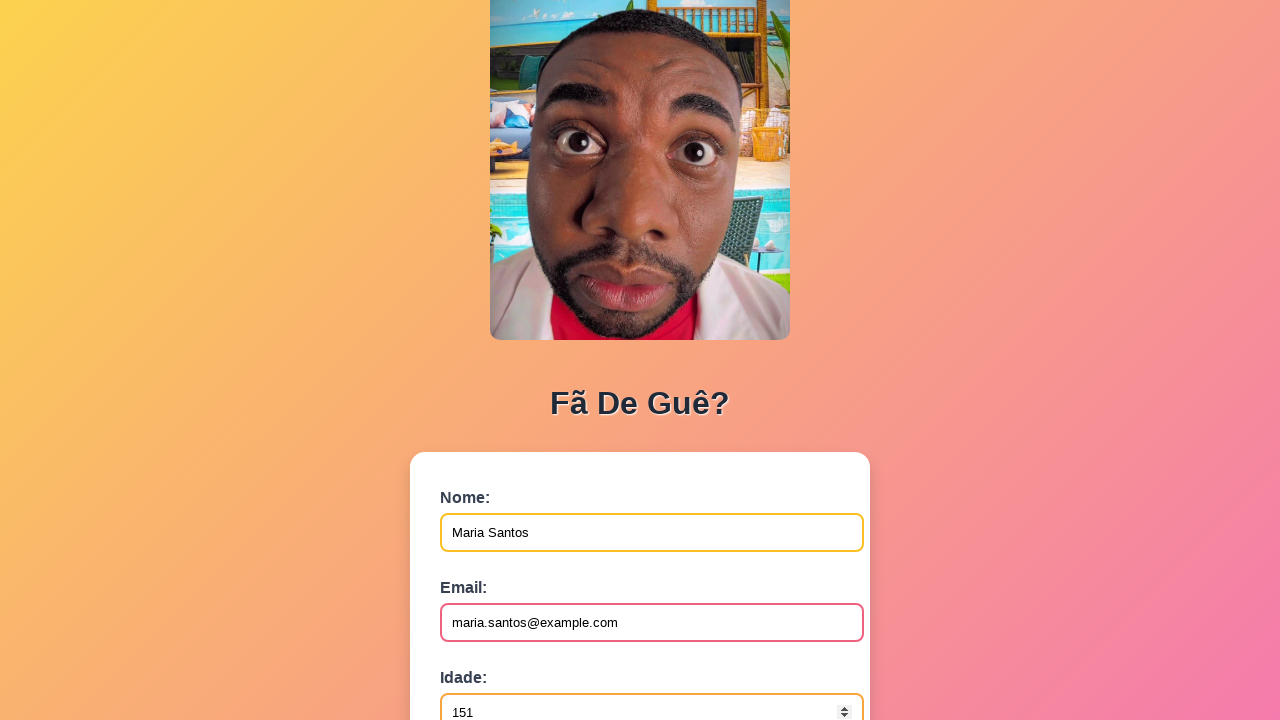

Clicked submit button to submit the form at (490, 569) on button[type='submit']
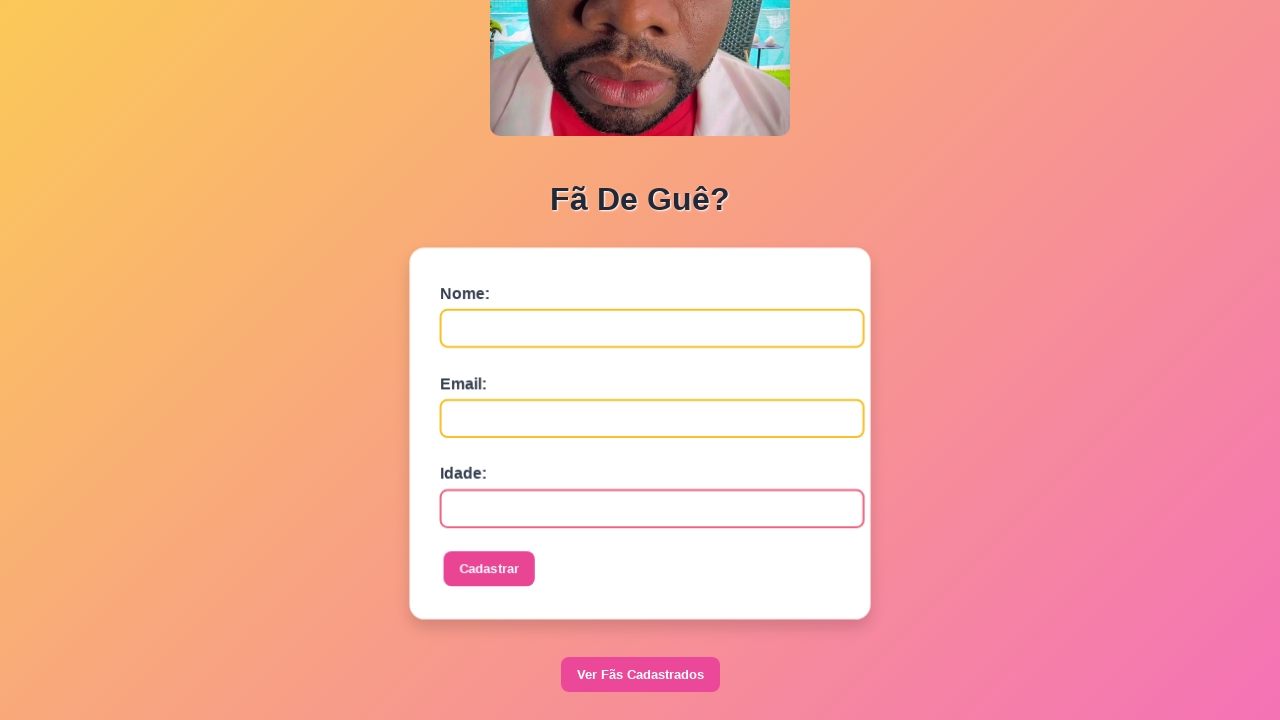

Set up dialog handler to accept alerts
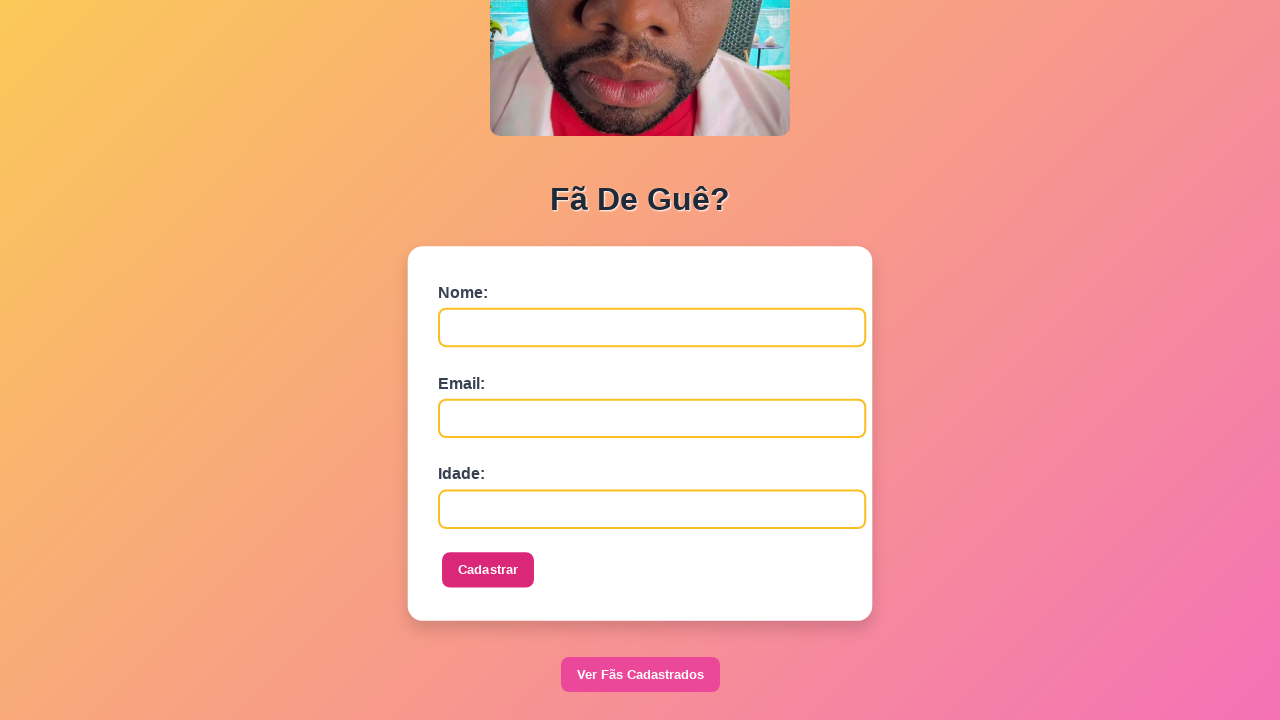

Waited 1000ms for dialog/form response
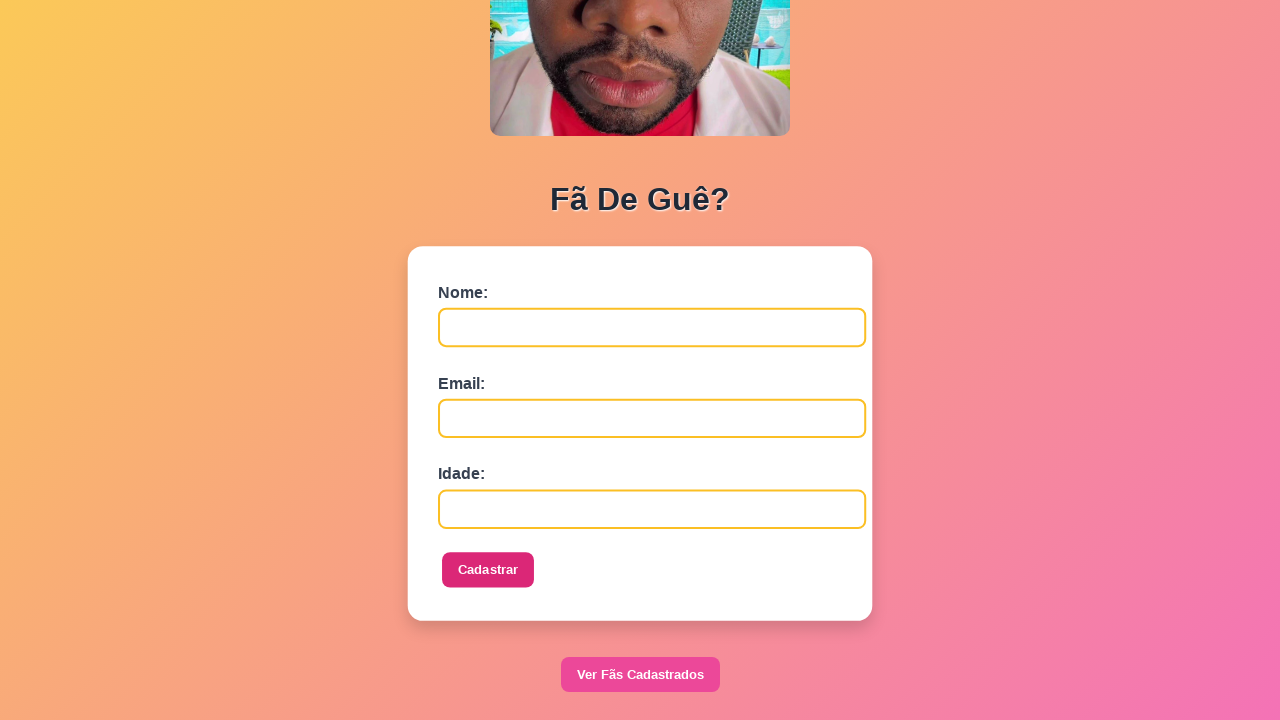

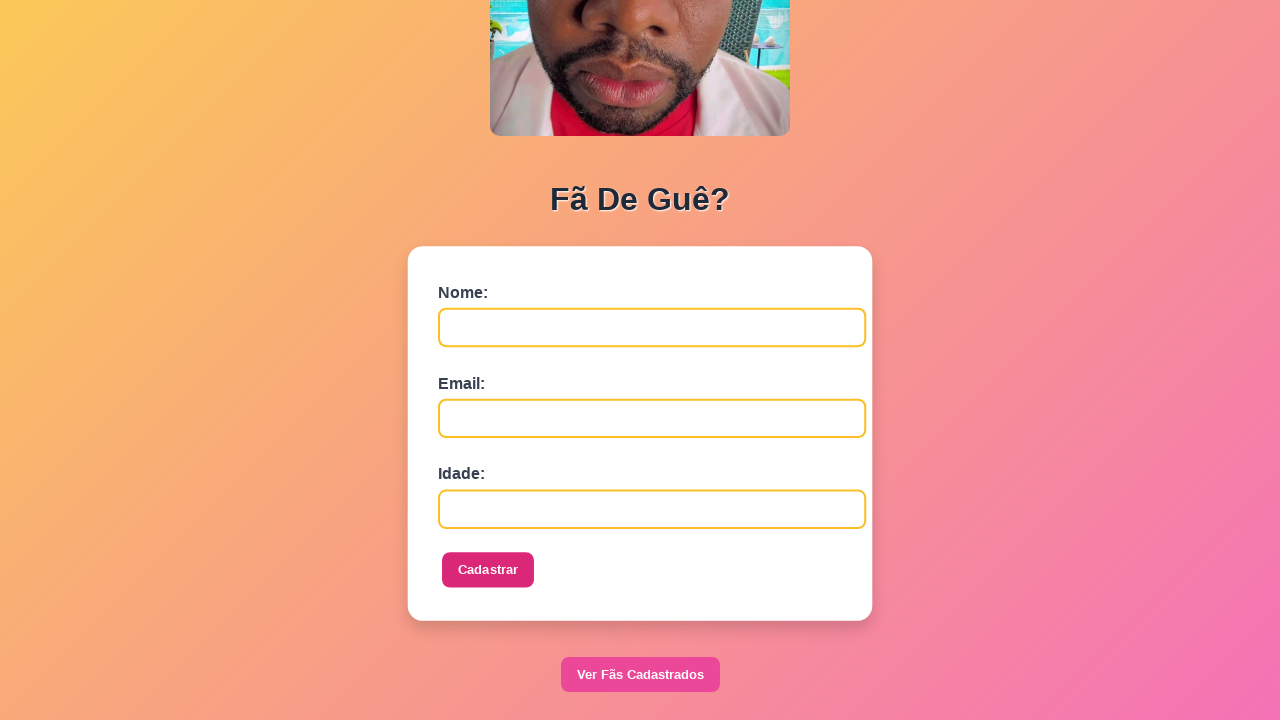